Tests the customer registration flow on a demo banking application by navigating to the registration section and filling out first name, last name, and postal code fields with random values.

Starting URL: https://www.globalsqa.com/angularJs-protractor/BankingProject/#/login

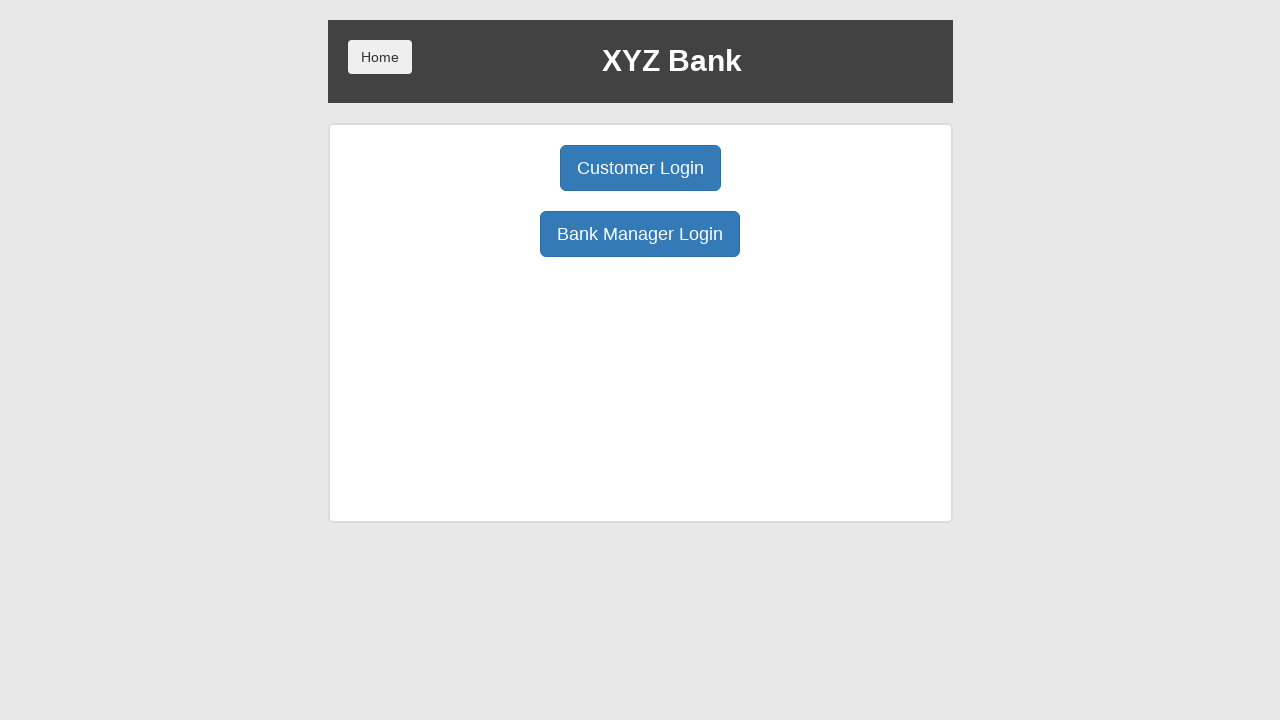

Clicked Bank Manager Login button at (640, 234) on xpath=/html/body/div/div/div[2]/div/div[1]/div[2]/button
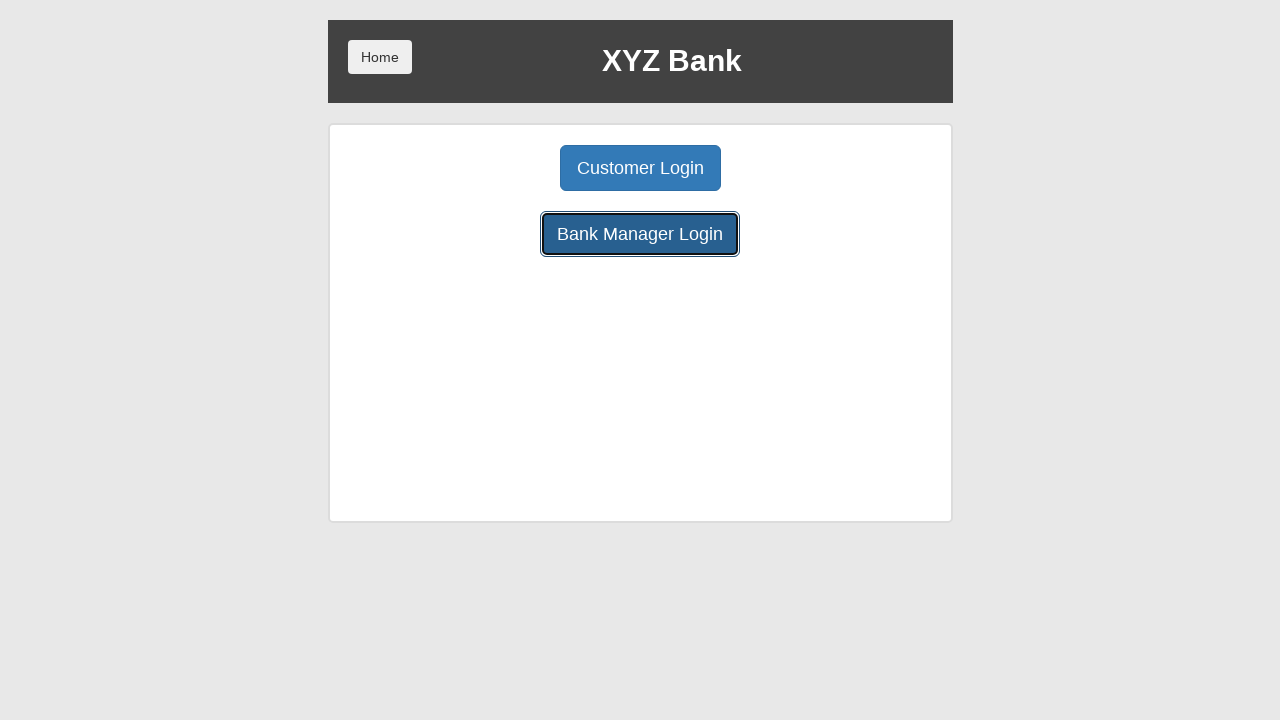

Clicked Add Customer button to access registration form at (502, 168) on xpath=/html/body/div/div/div[2]/div/div[1]/button[1]
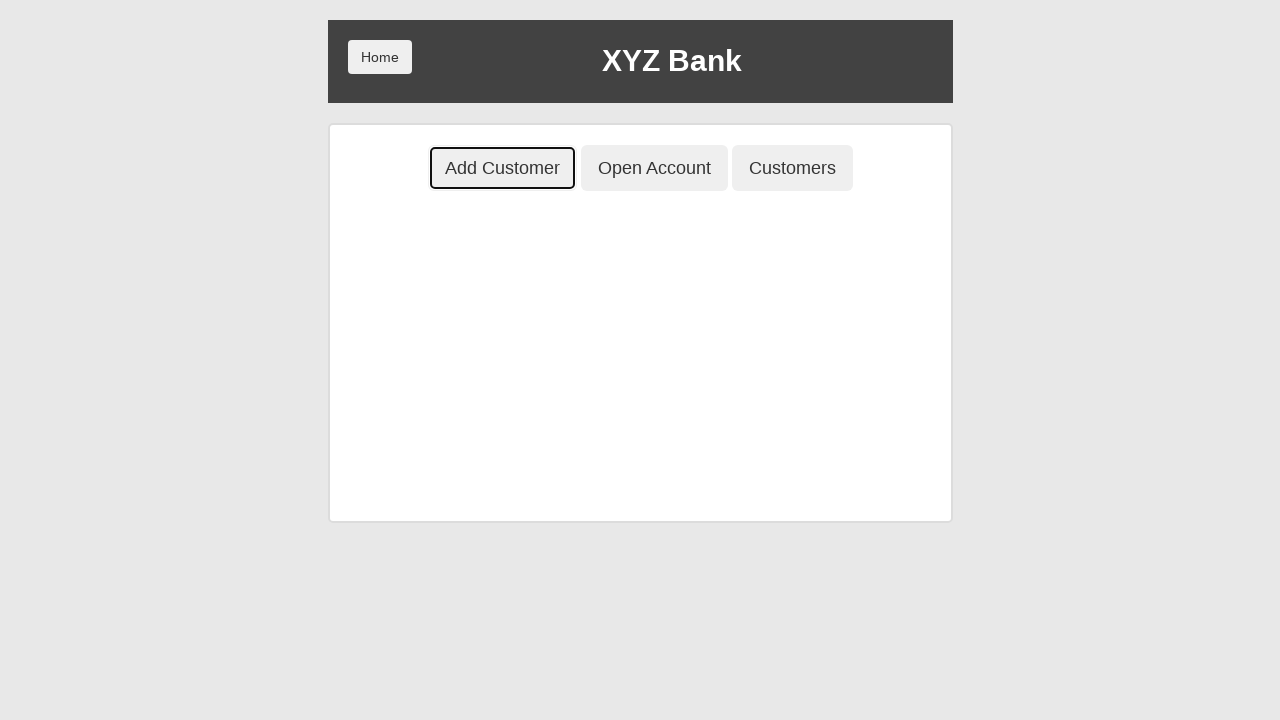

Filled first name field with 'marwa' on xpath=/html/body/div/div/div[2]/div/div[2]/div/div/form/div[1]/input
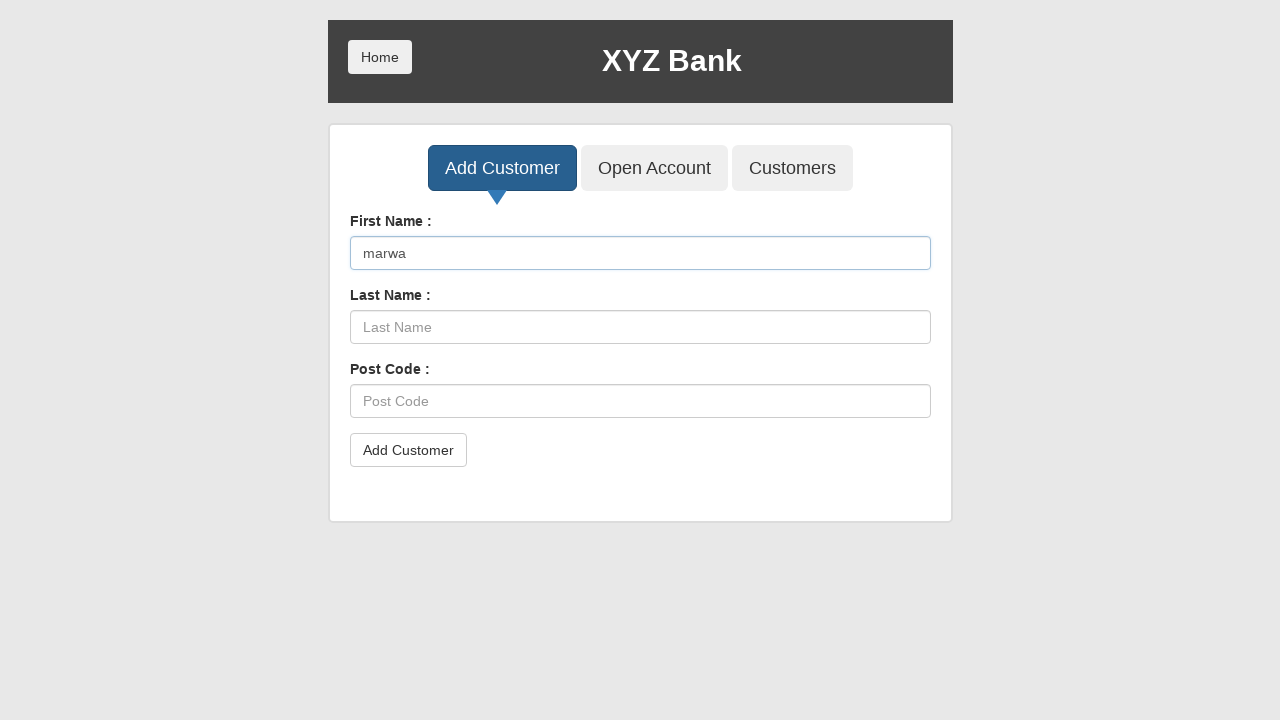

Filled last name field with 'mahmoud' on xpath=/html/body/div/div/div[2]/div/div[2]/div/div/form/div[2]/input
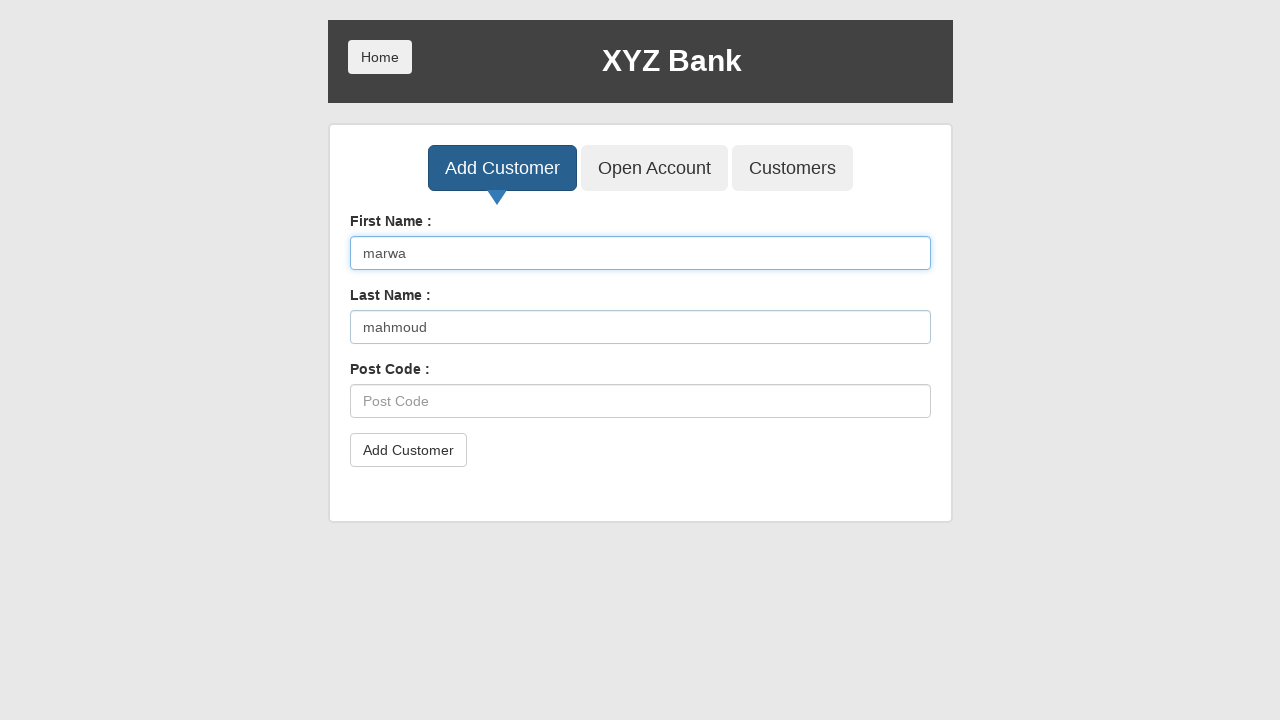

Filled postal code field with '7842' on xpath=/html/body/div/div/div[2]/div/div[2]/div/div/form/div[3]/input
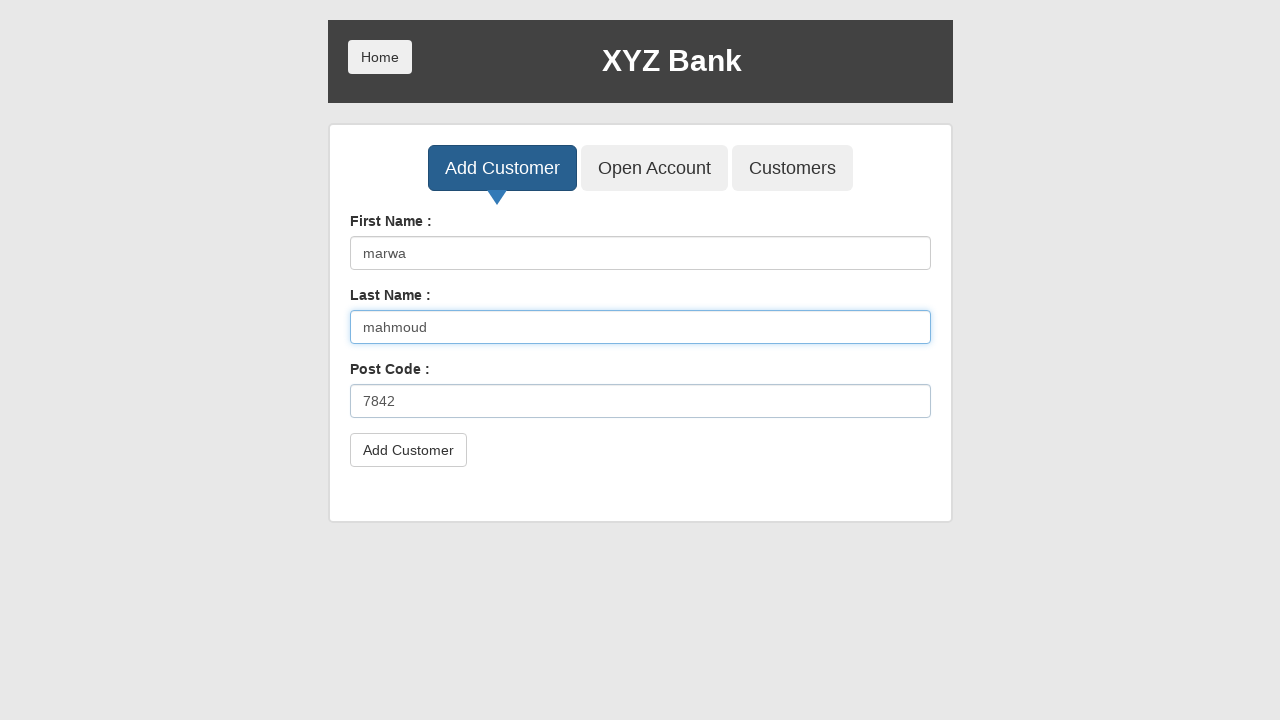

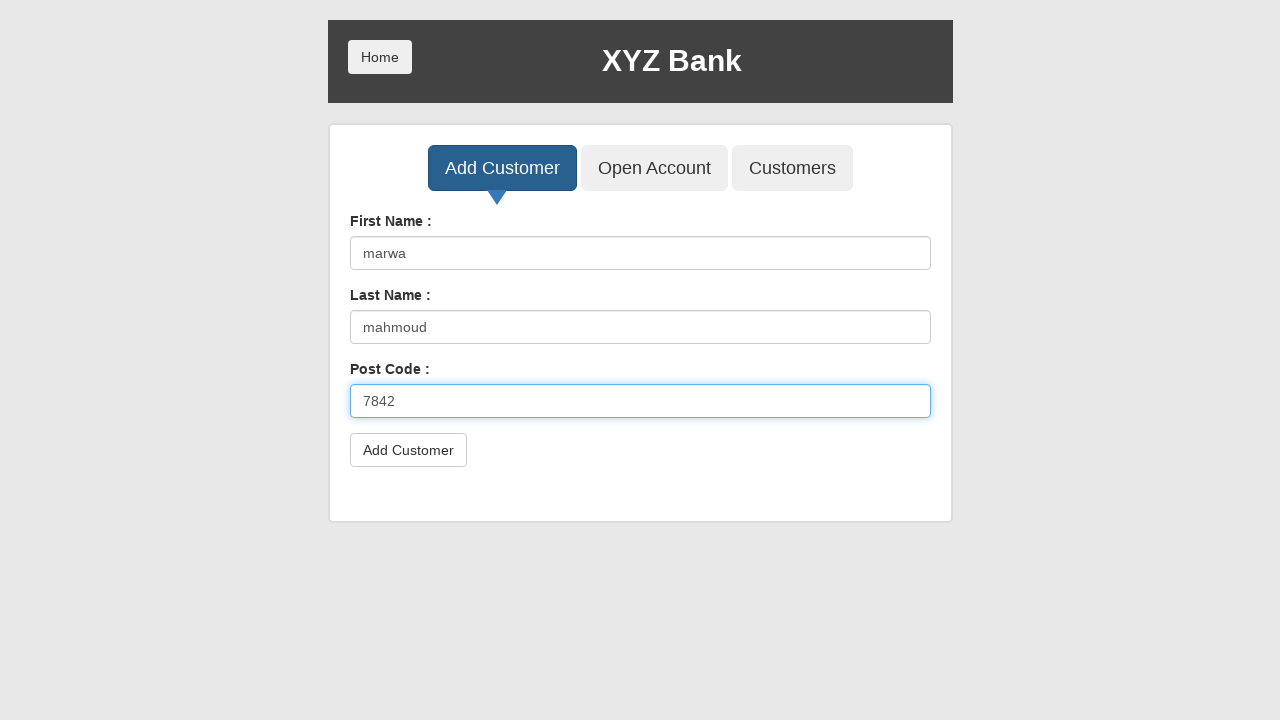